Tests mouse hover functionality by hovering over an avatar image and verifying that additional user information (caption) is displayed.

Starting URL: http://the-internet.herokuapp.com/hovers

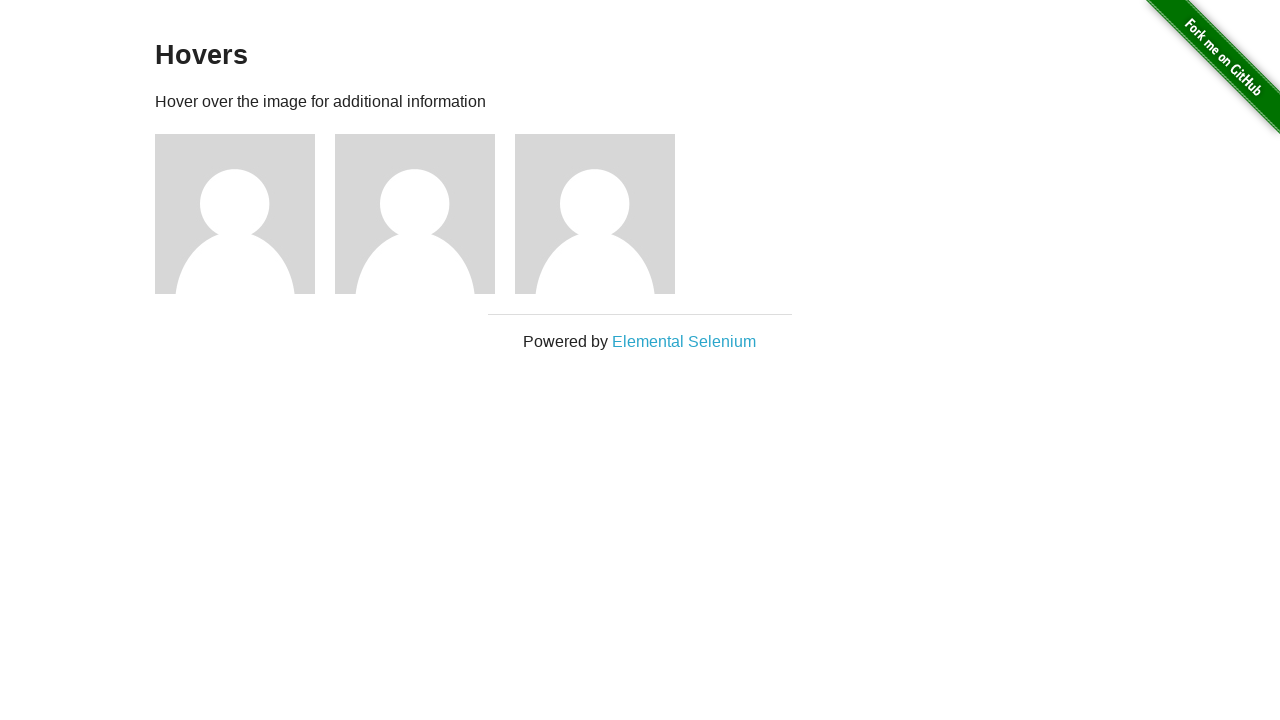

Navigated to hovers page
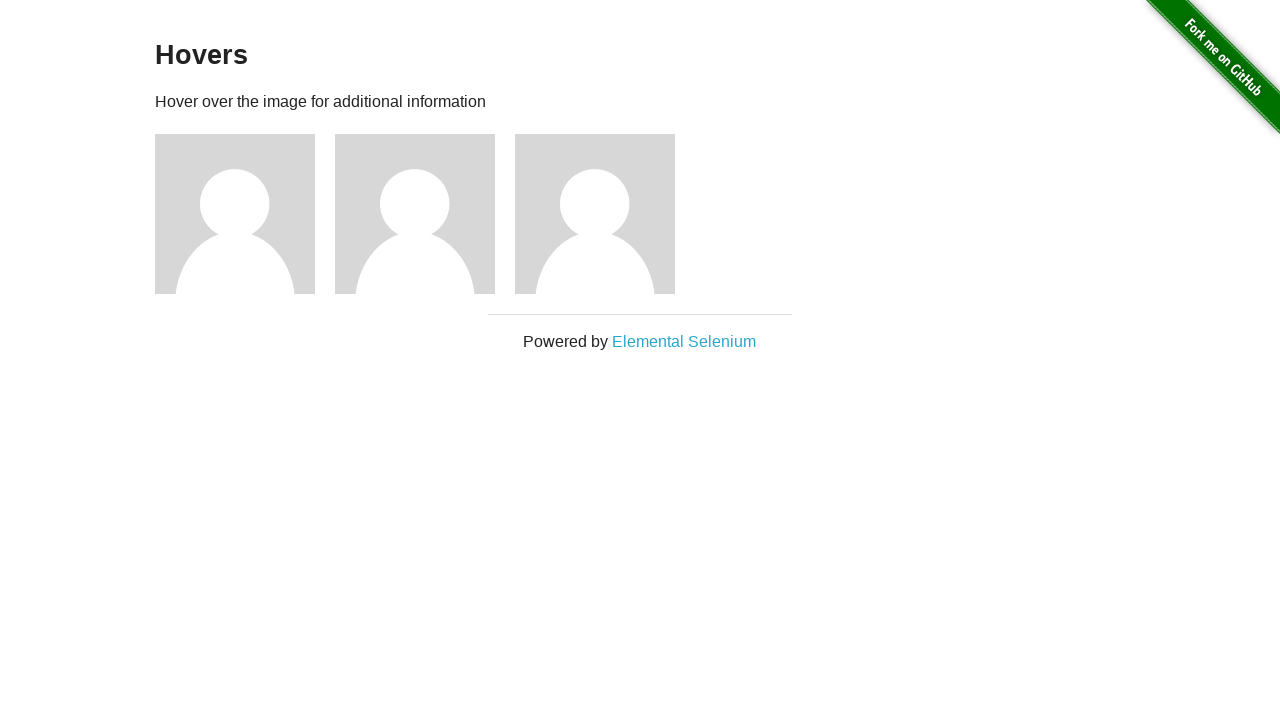

Hovered over first avatar figure element at (245, 214) on .figure
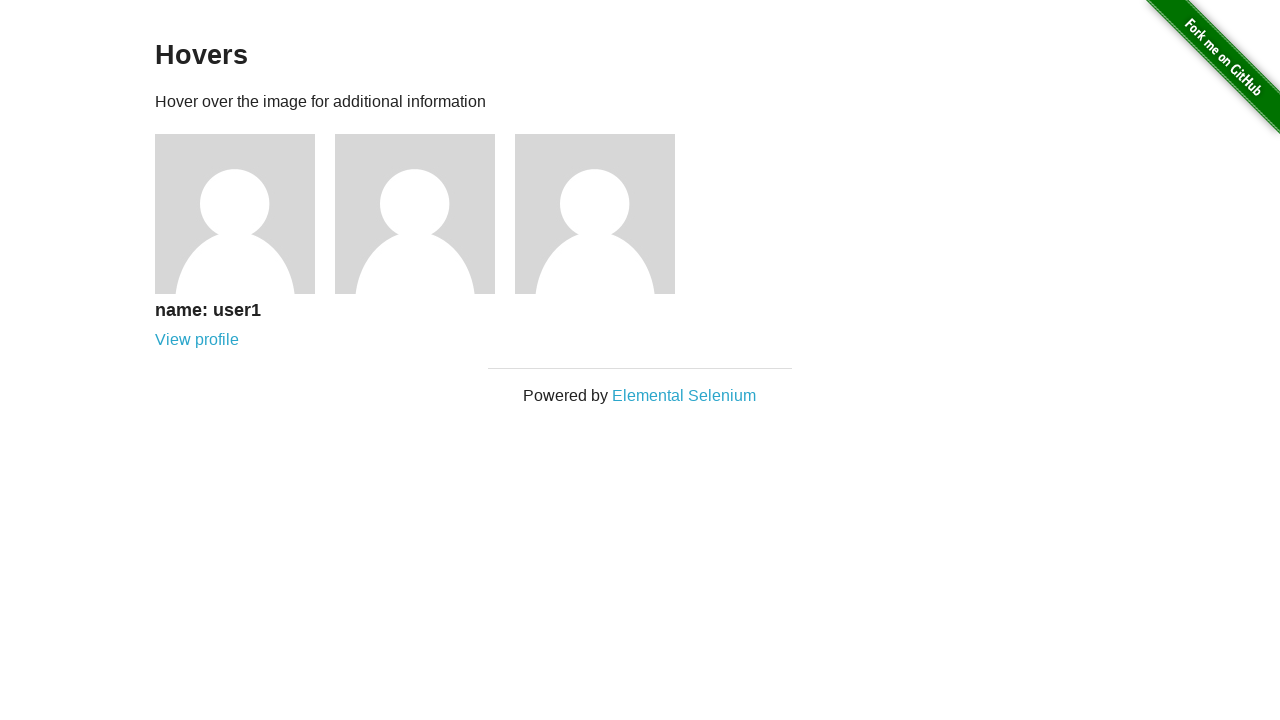

Caption element became visible after hover
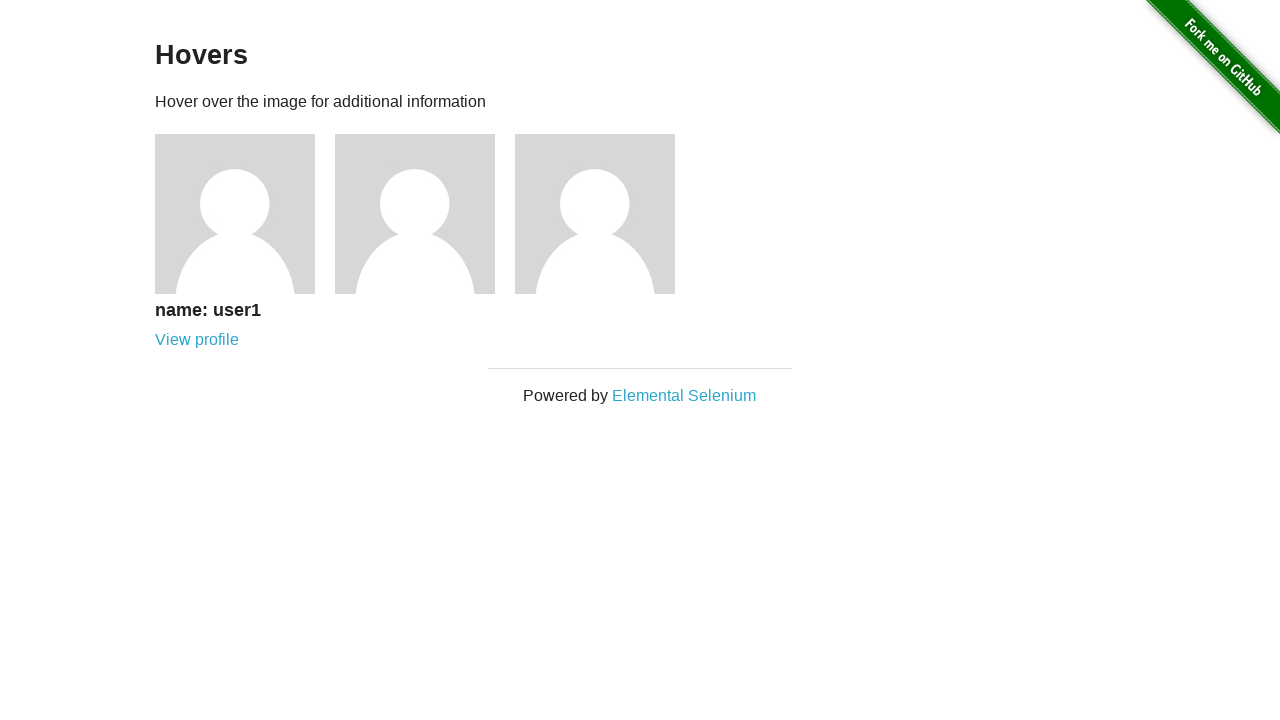

Confirmed figcaption is visible
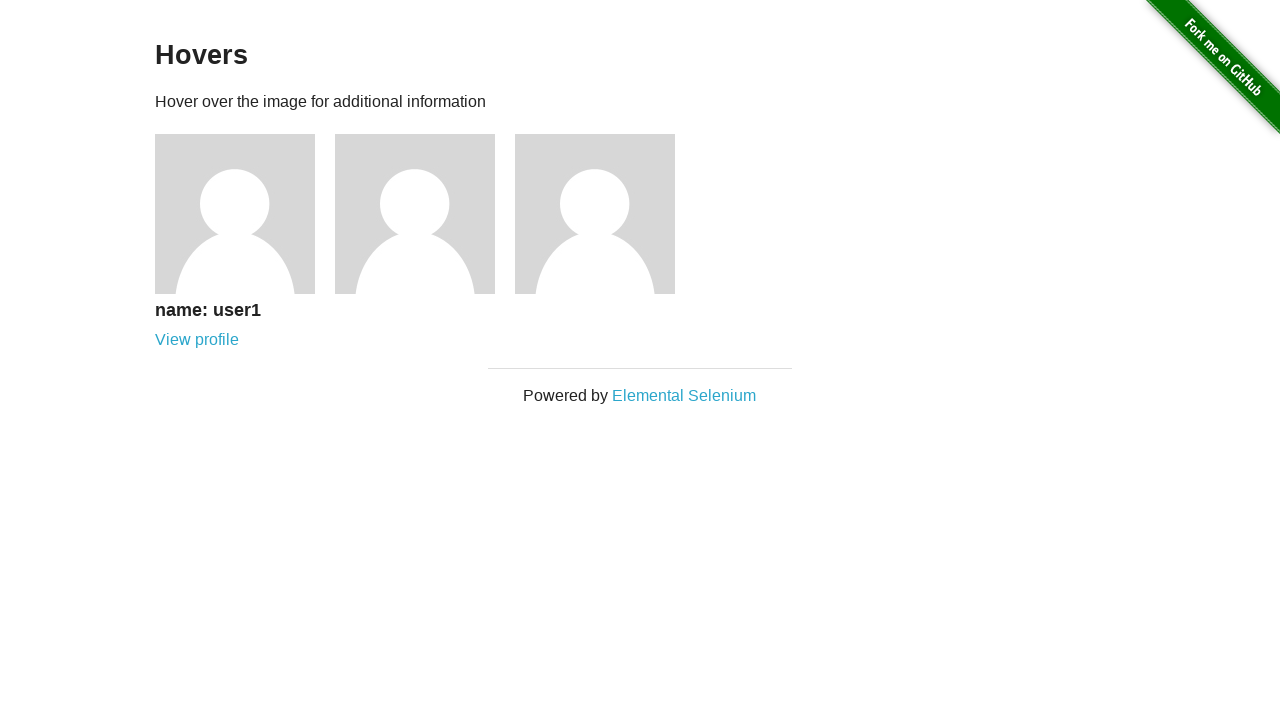

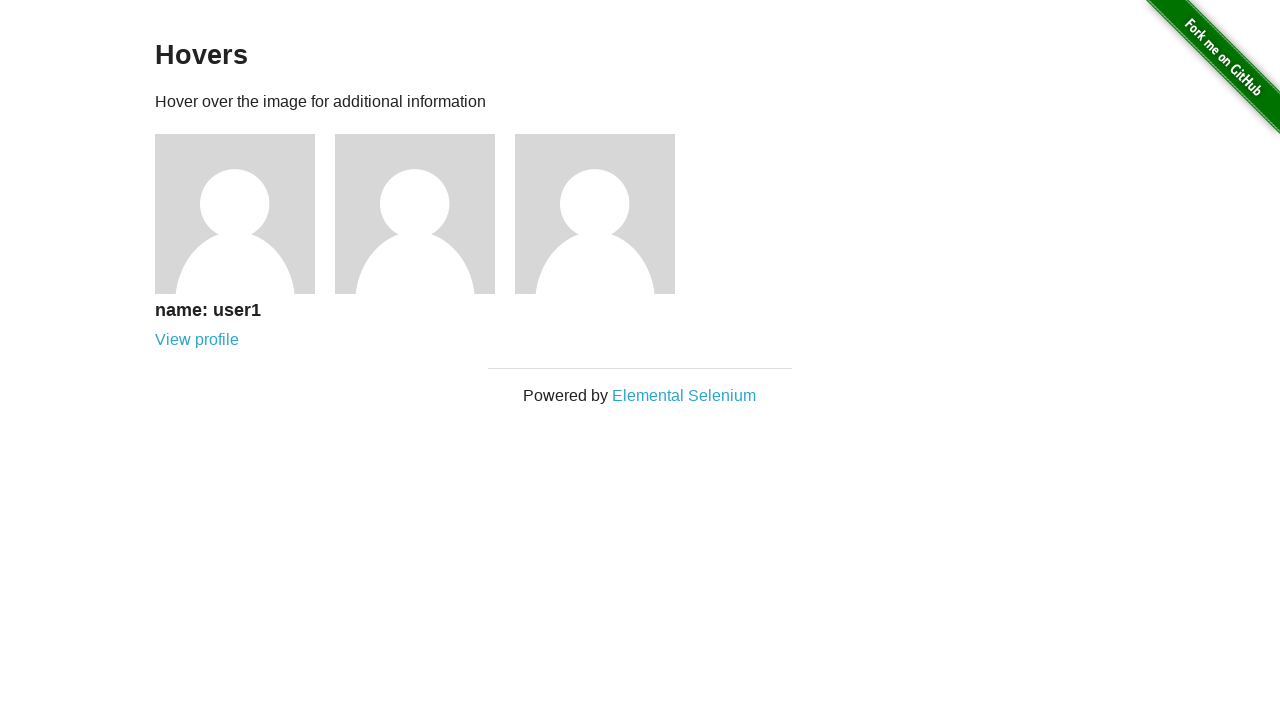